Tests form input functionality by entering text into a message field and verifying placeholder attributes

Starting URL: https://www.lambdatest.com/selenium-playground/simple-form-demo

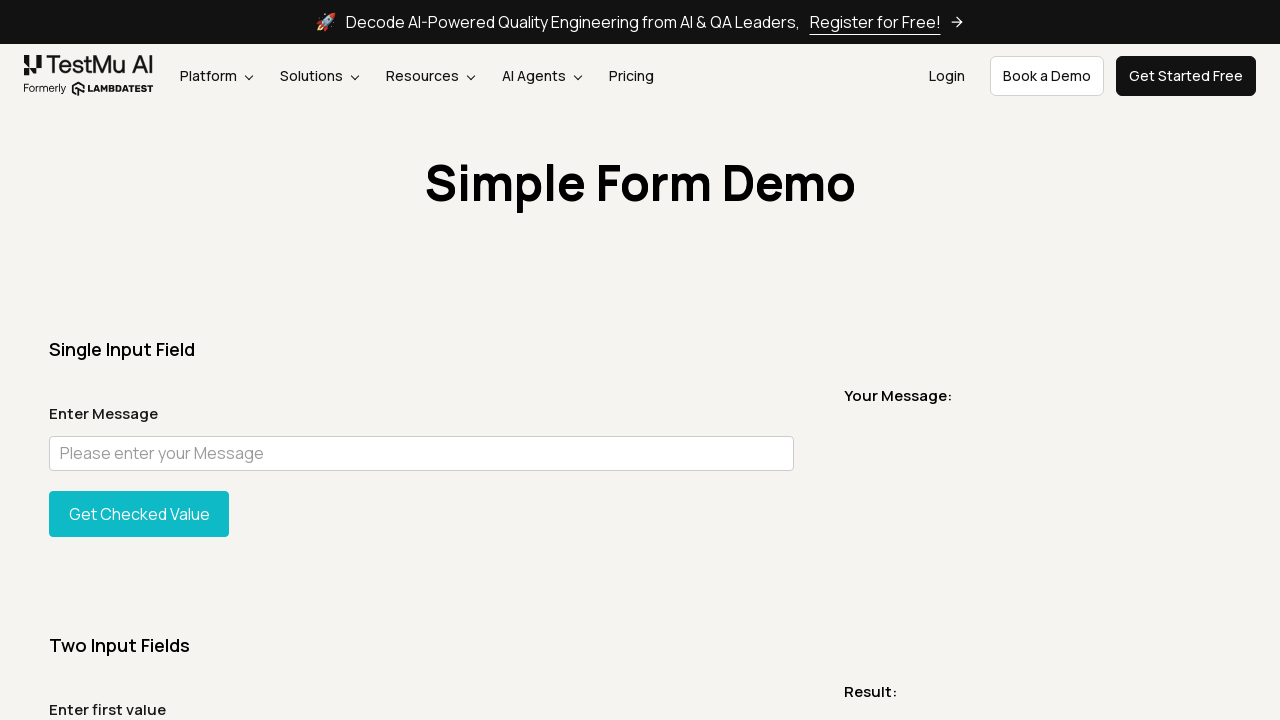

Located the message input field with ID 'user-message'
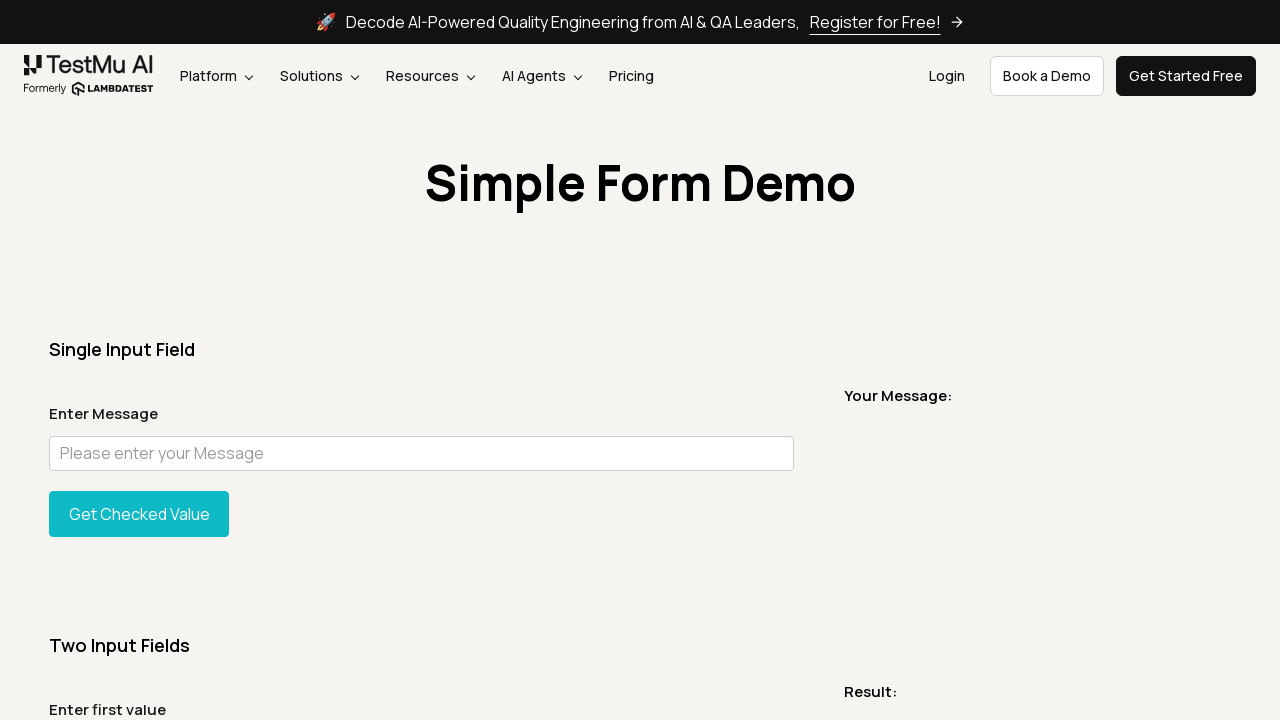

Scrolled the message input field into view
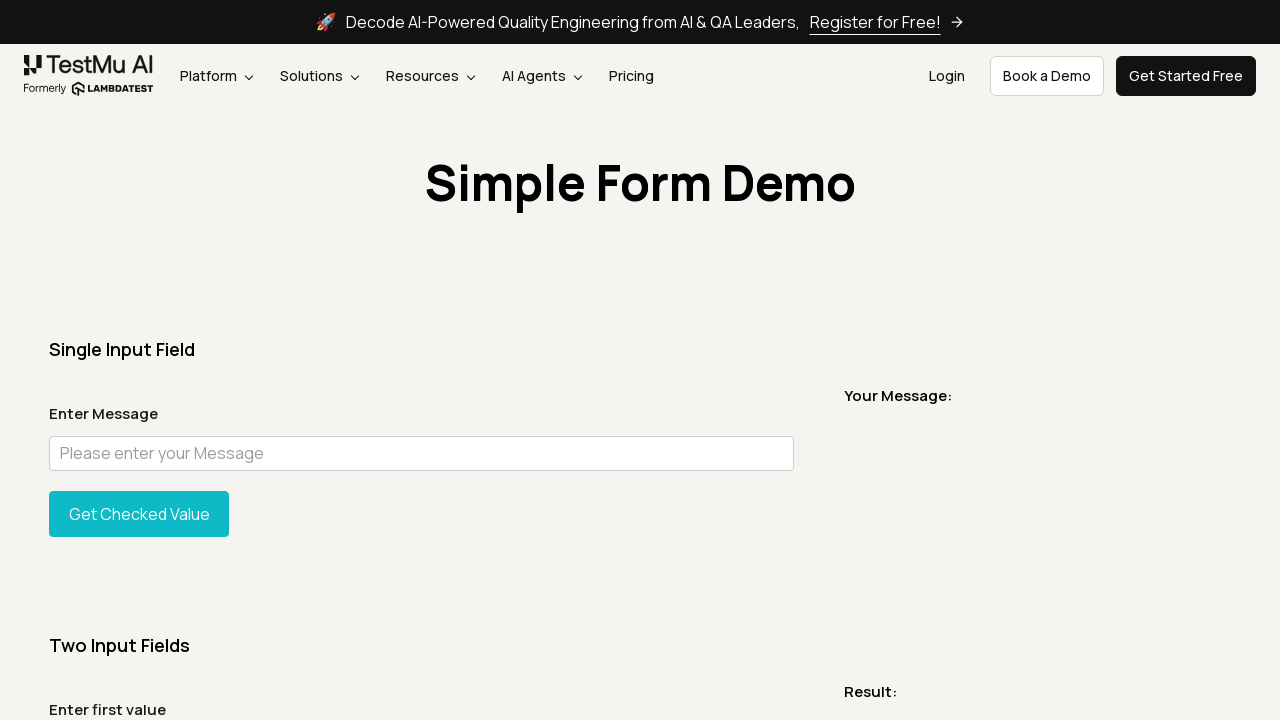

Typed 'Hello World' into the message input field on input#user-message
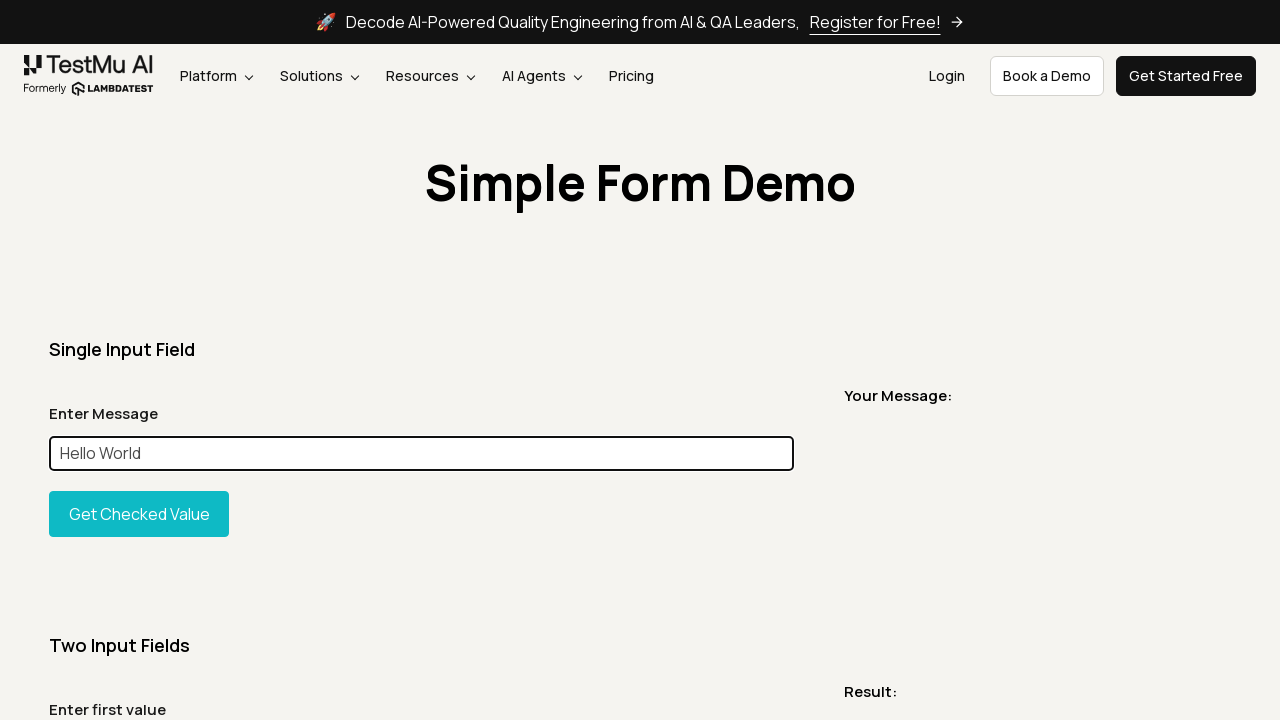

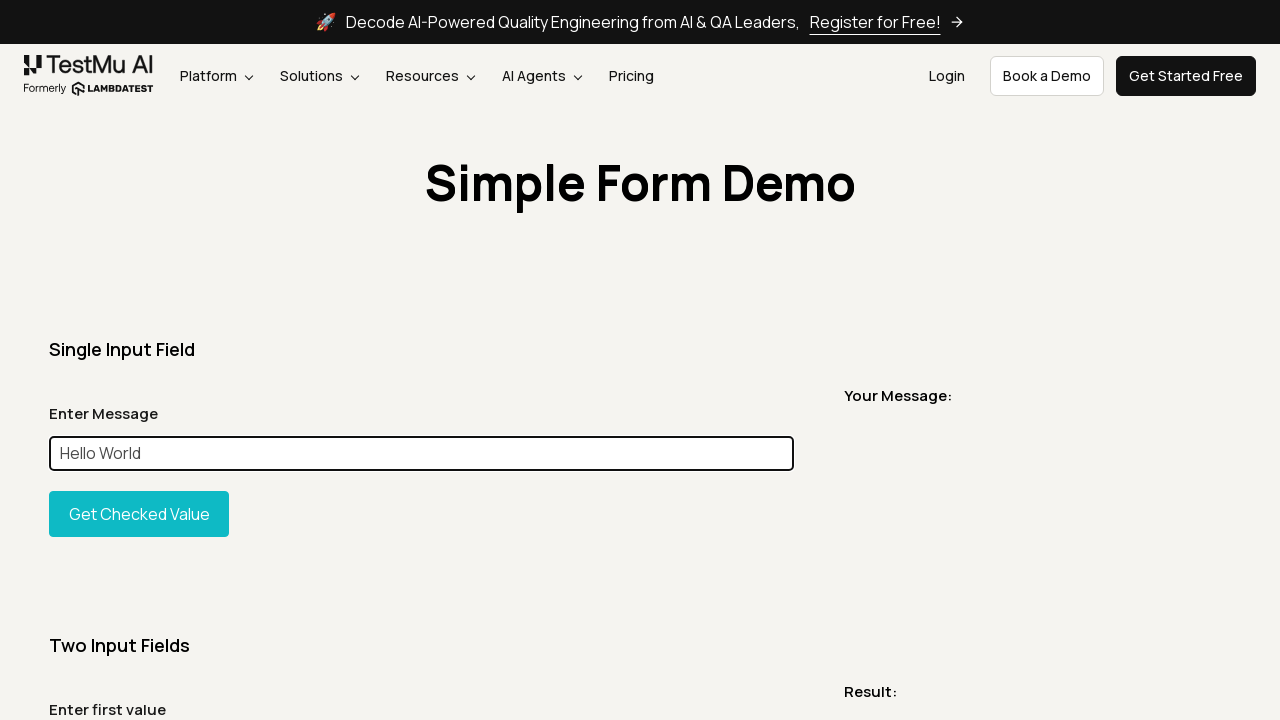